Tests clicking a button using class selectors instead of dynamic IDs, demonstrating proper handling of elements with changing IDs

Starting URL: http://uitestingplayground.com/dynamicid

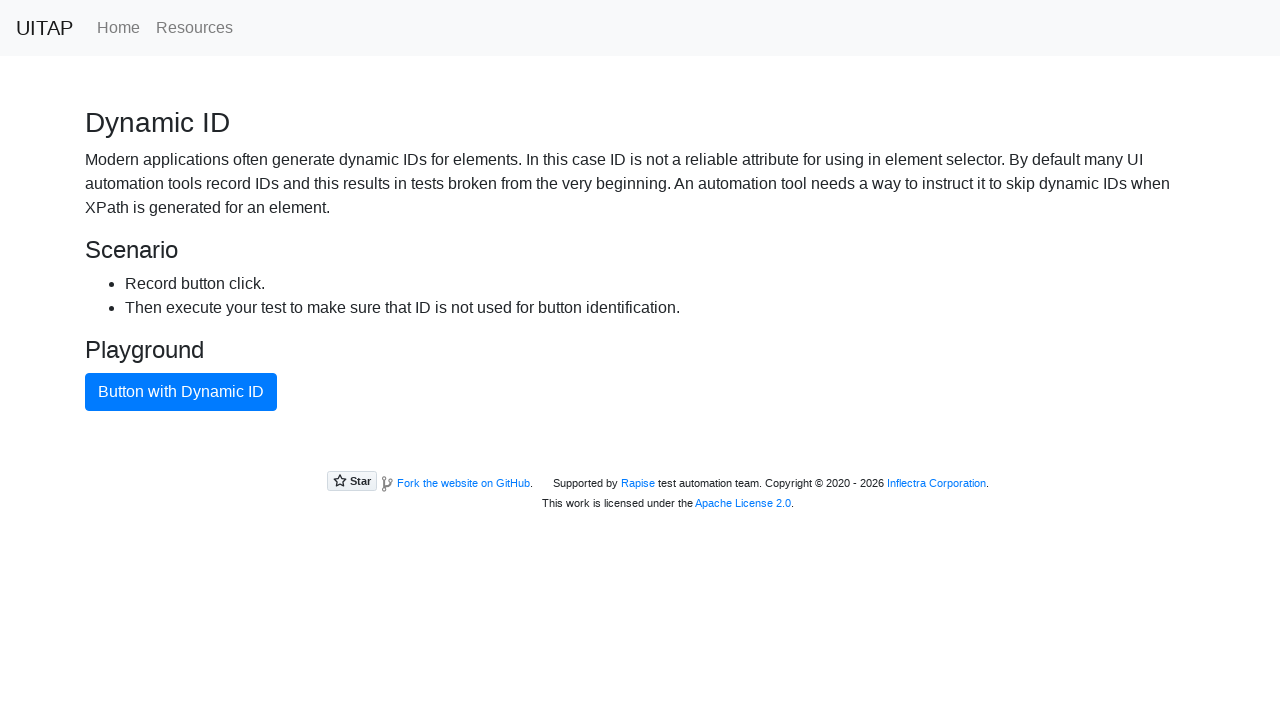

Clicked button using class selector '.btn.btn-primary' to avoid dynamic ID at (181, 392) on .btn.btn-primary
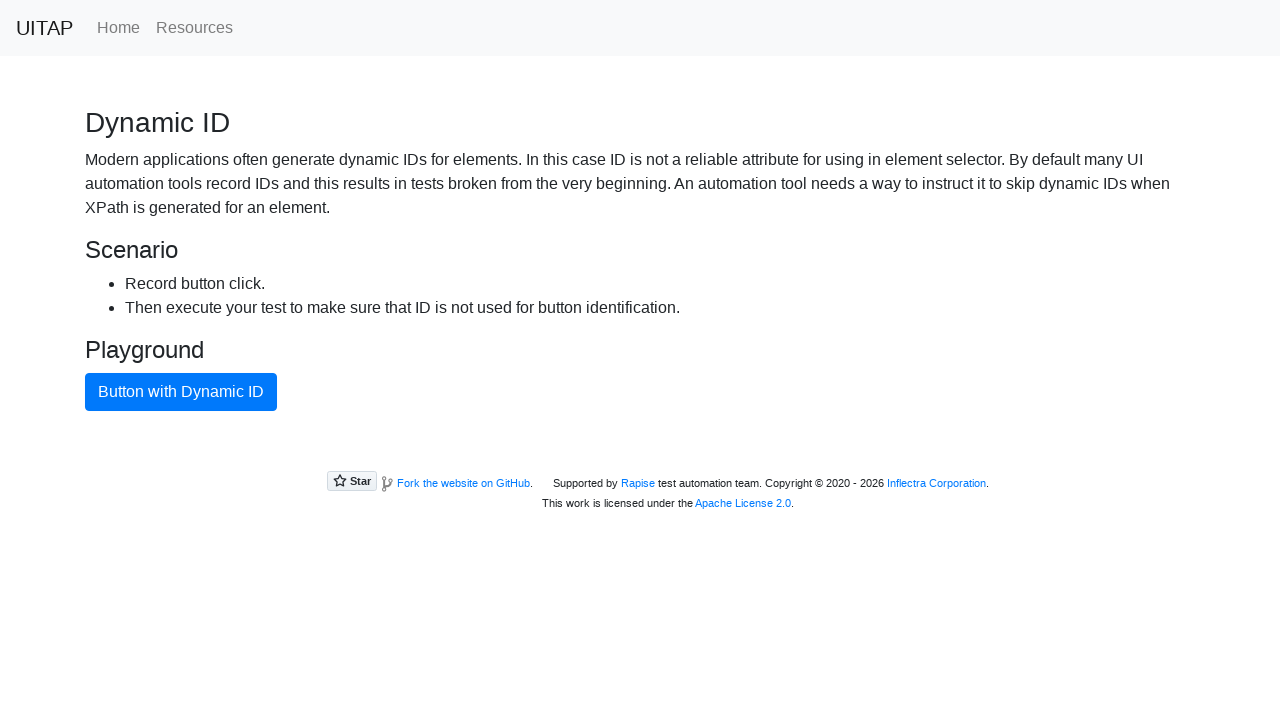

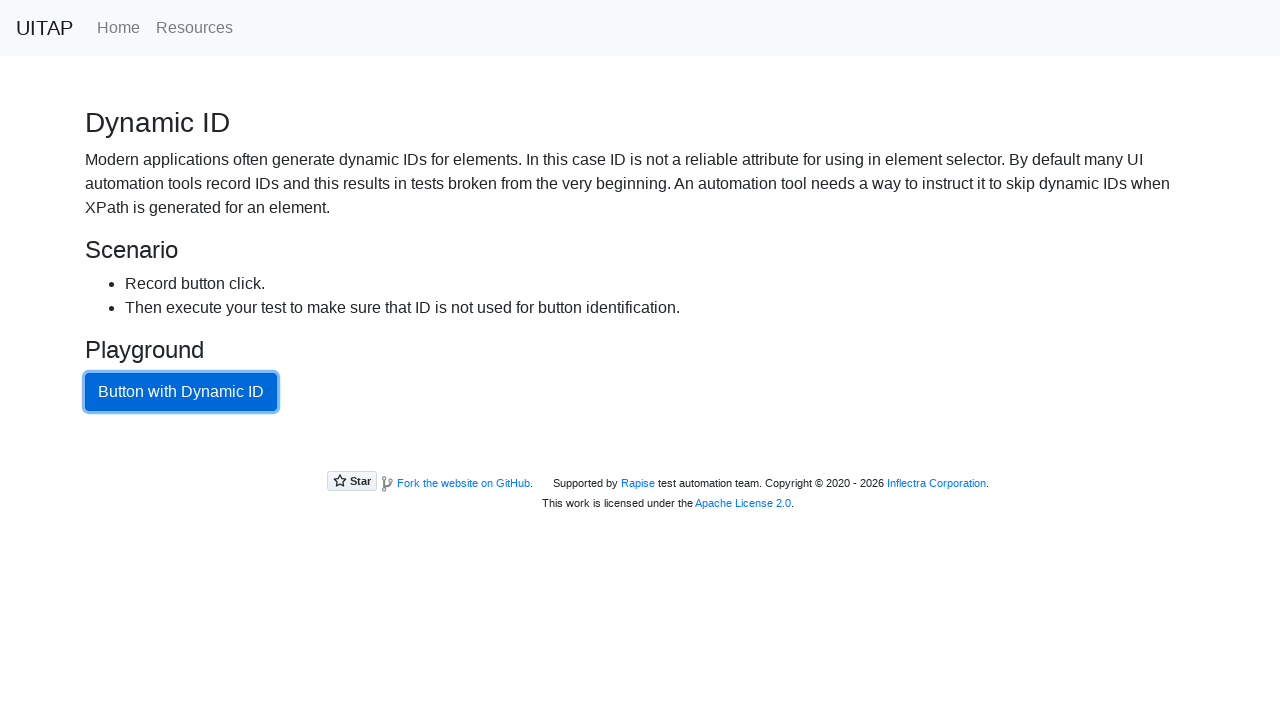